Tests the mobile top-up form by filling in a phone number and sum, then clicking the continue button.

Starting URL: https://mts.by

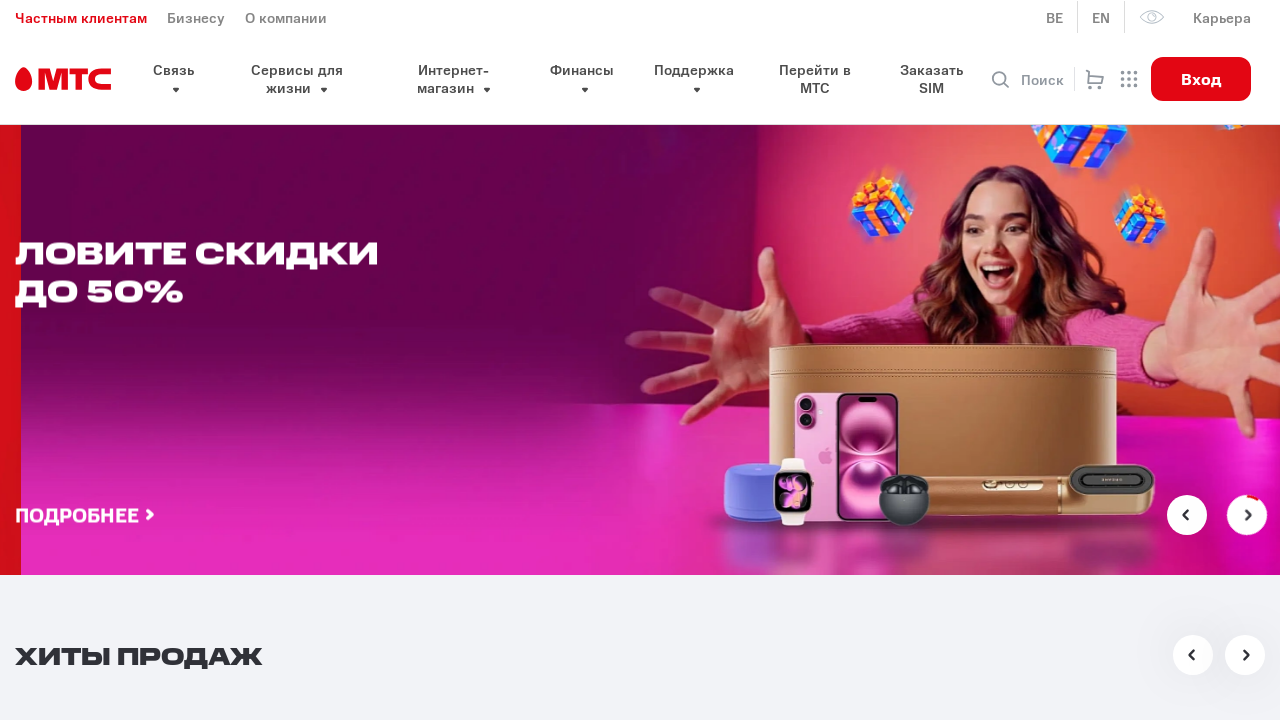

Phone number field became visible
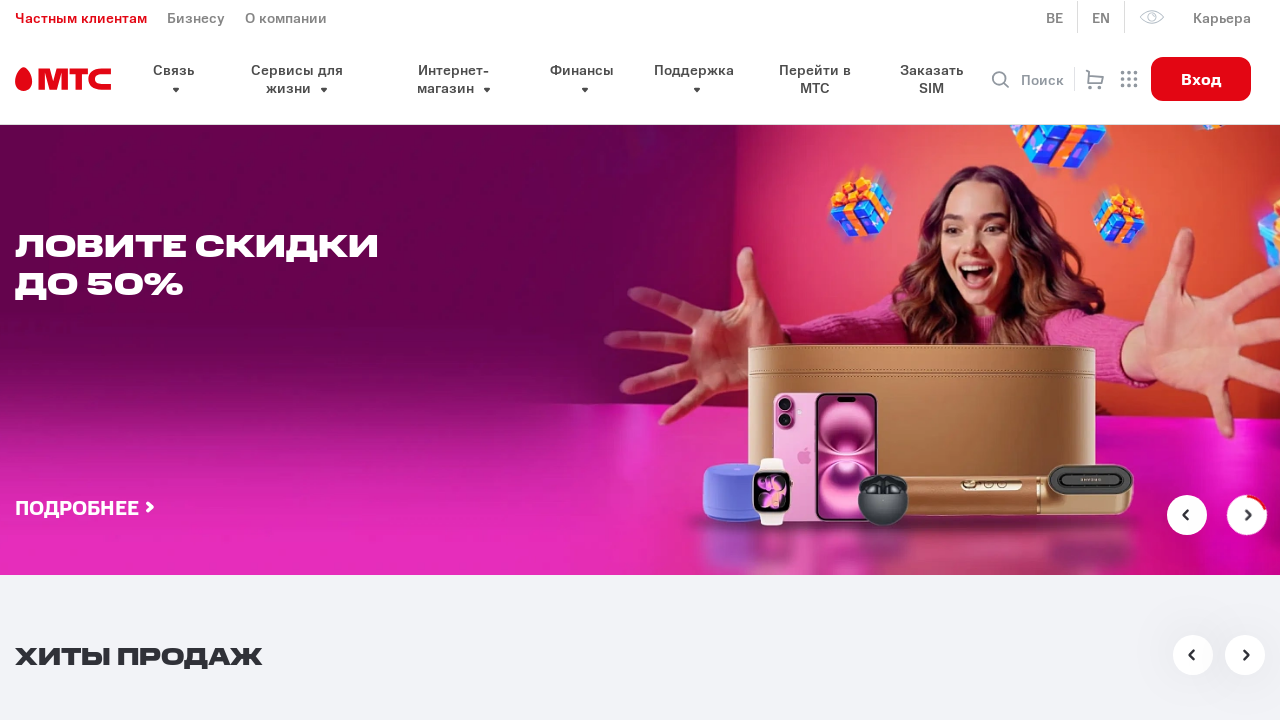

Filled phone number field with '297777777' on #connection-phone
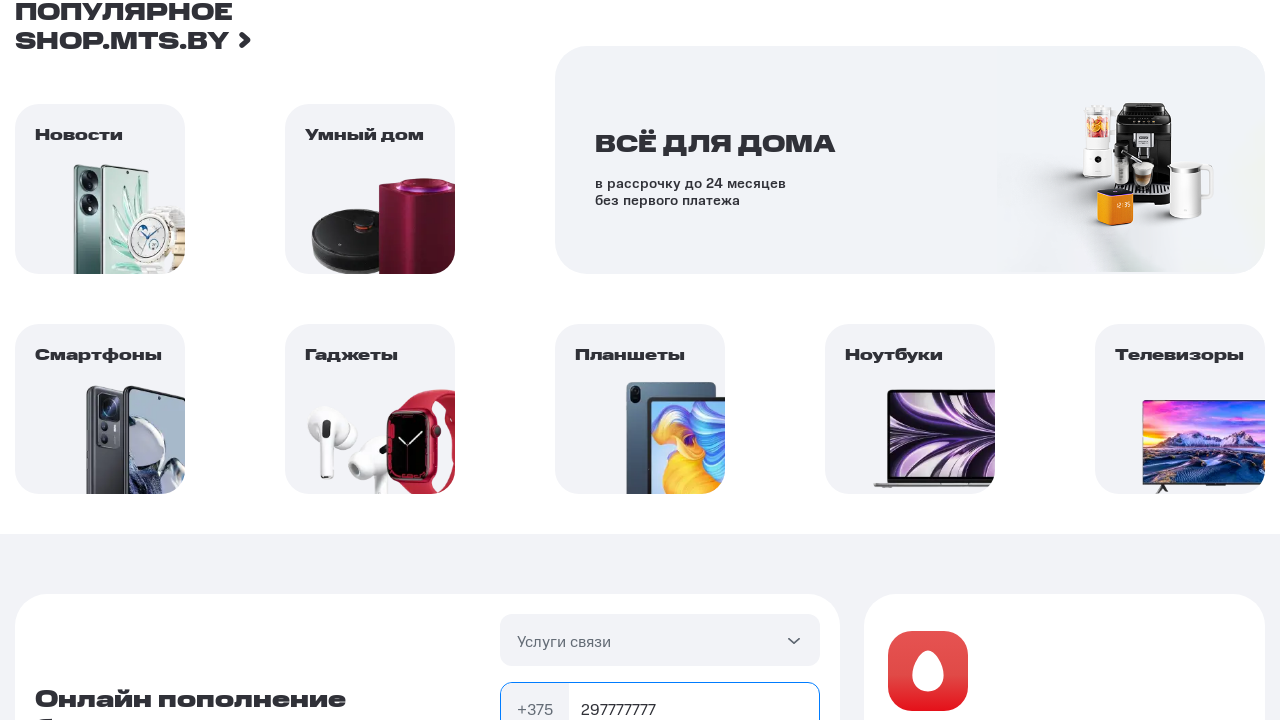

Sum field became visible
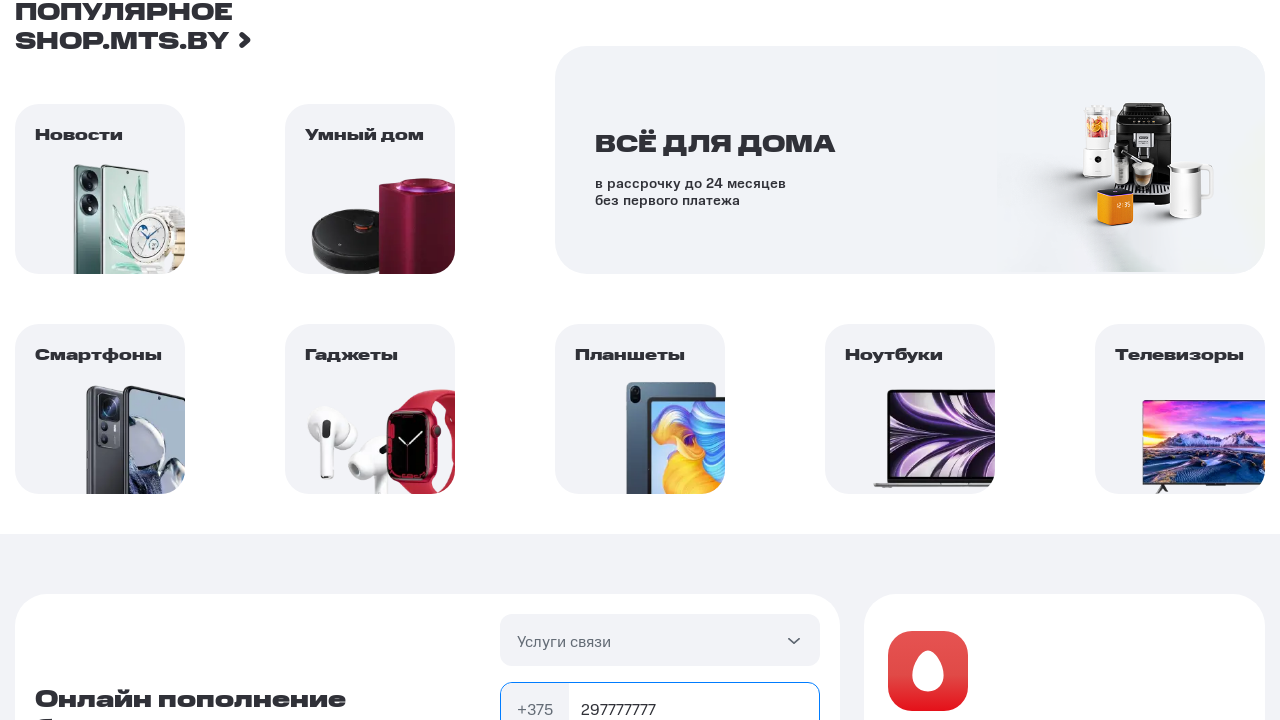

Filled sum field with '100' on #connection-sum
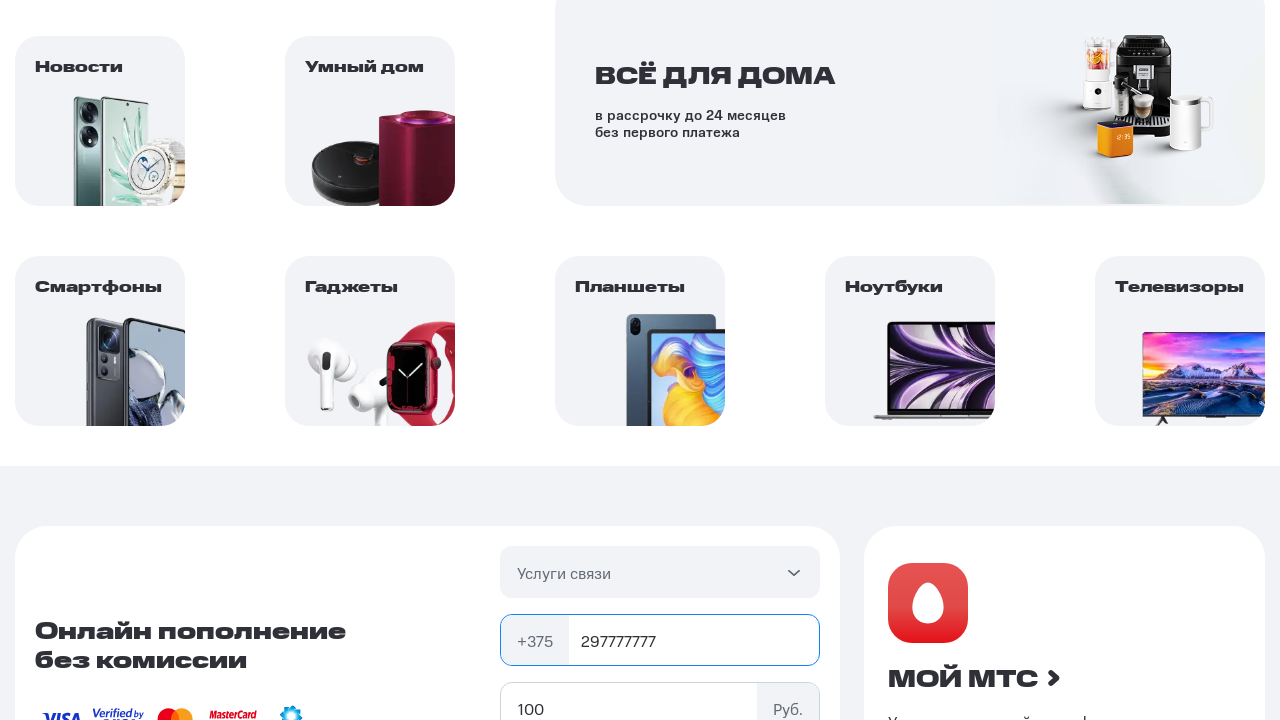

Continue button became visible
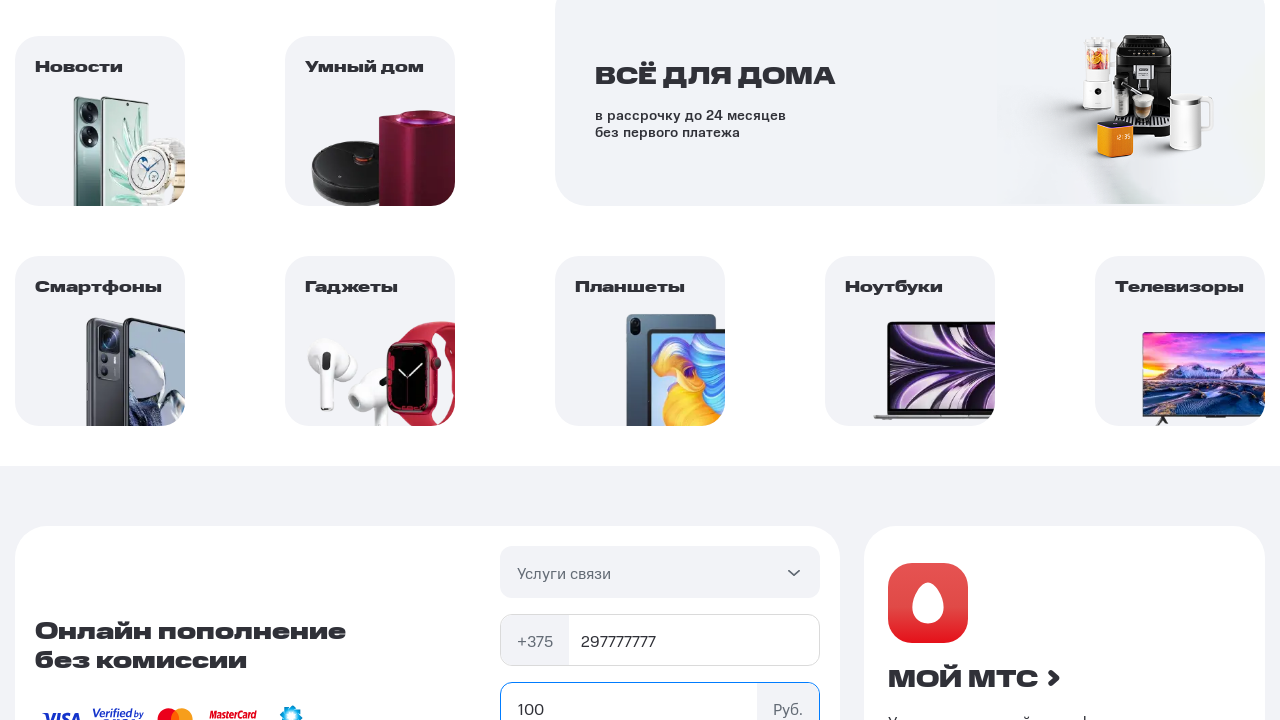

Clicked continue button to submit mobile top-up form at (660, 361) on #pay-connection button
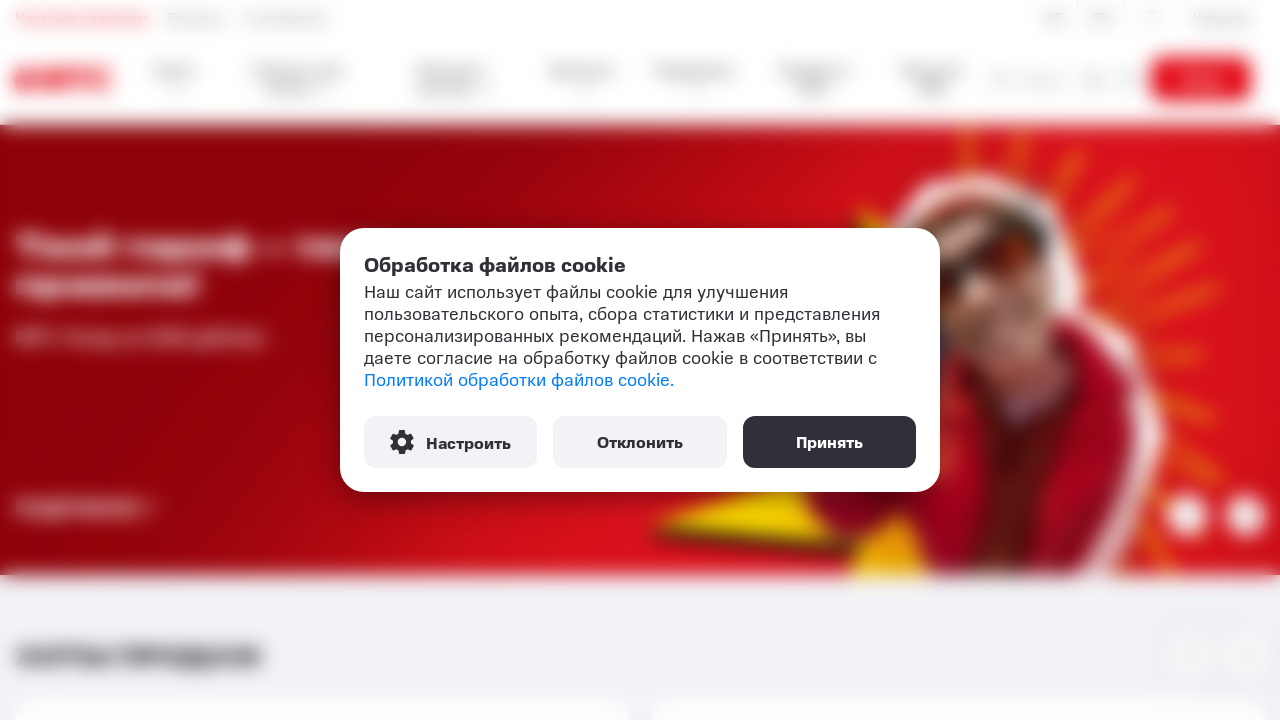

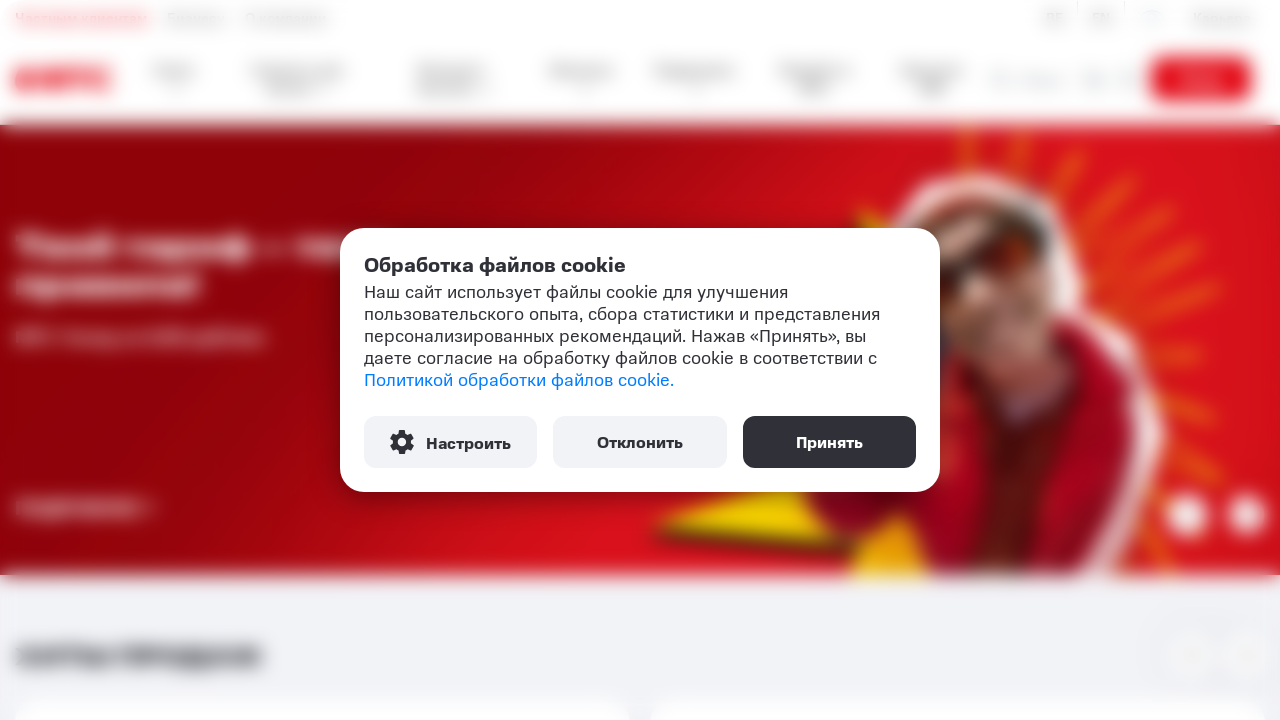